Tests form interactions on the Selenium demo web form page by finding elements using different locator strategies (ID, CLASS_NAME, TAG_NAME) and filling text inputs

Starting URL: https://www.selenium.dev/selenium/web/web-form.html

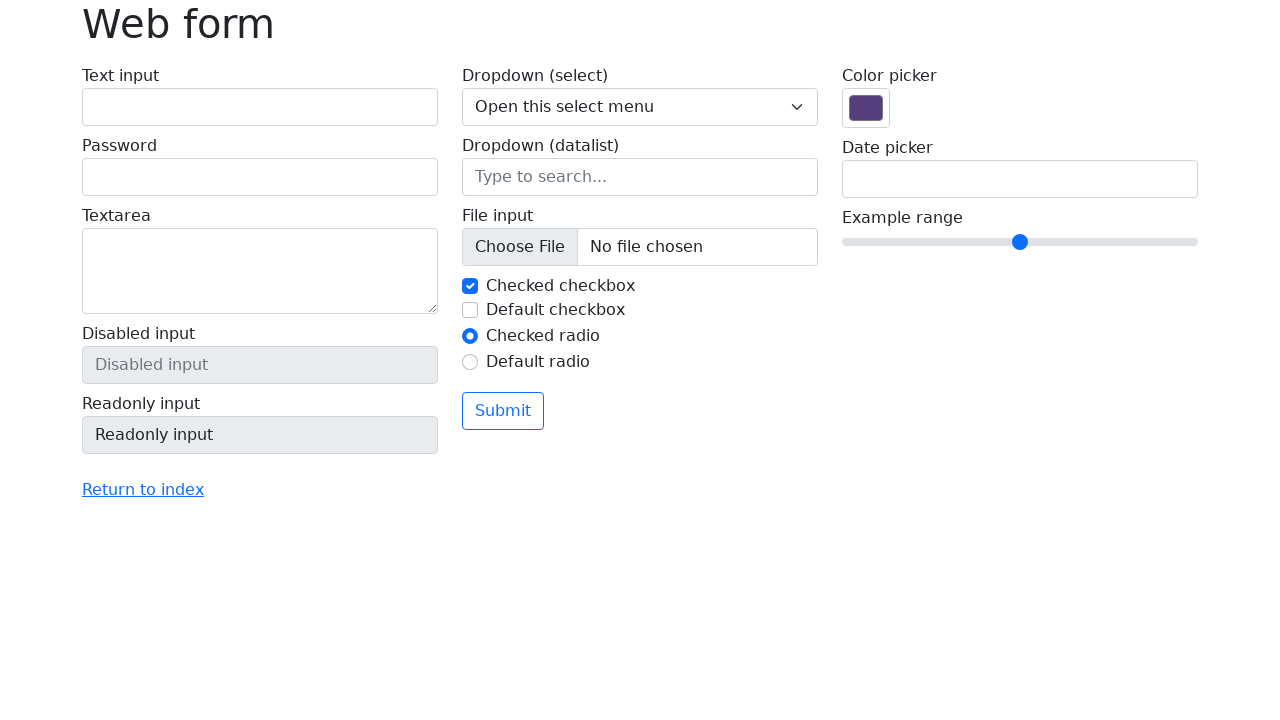

Filled text input field (ID: my-text-id) with 'python-playwright-find_element by ID' on #my-text-id
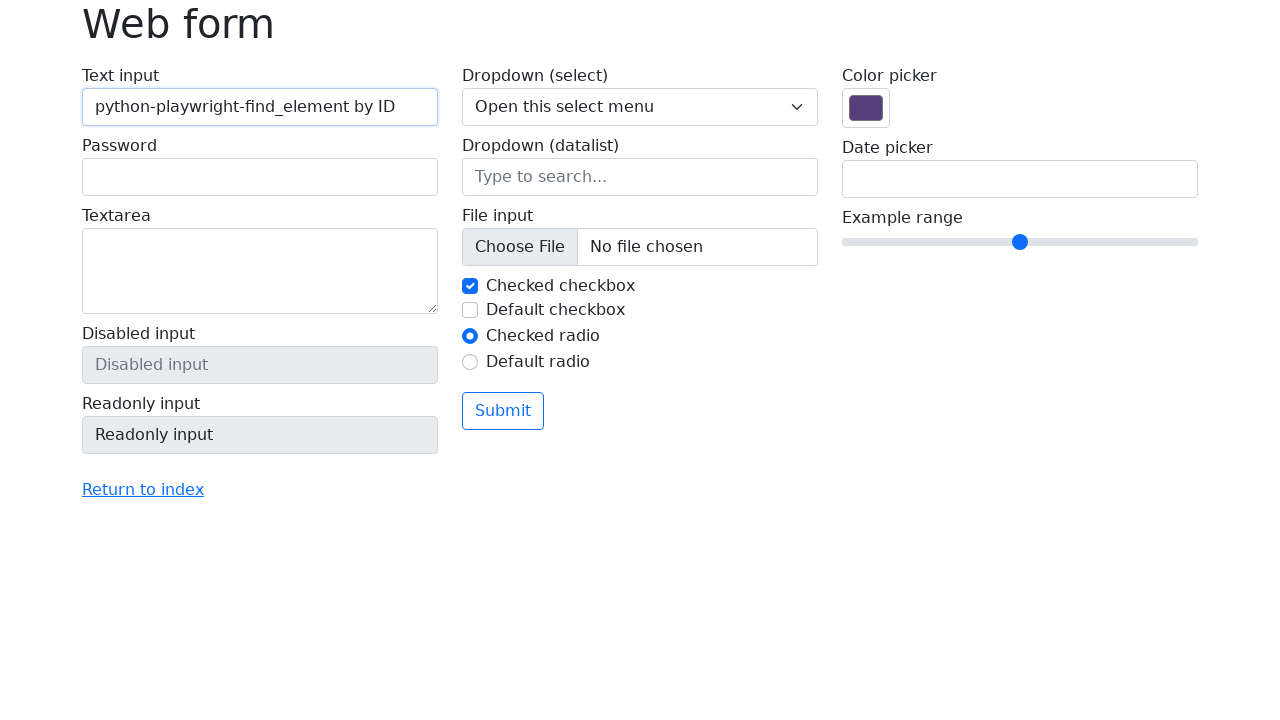

Waited 2 seconds to observe the input
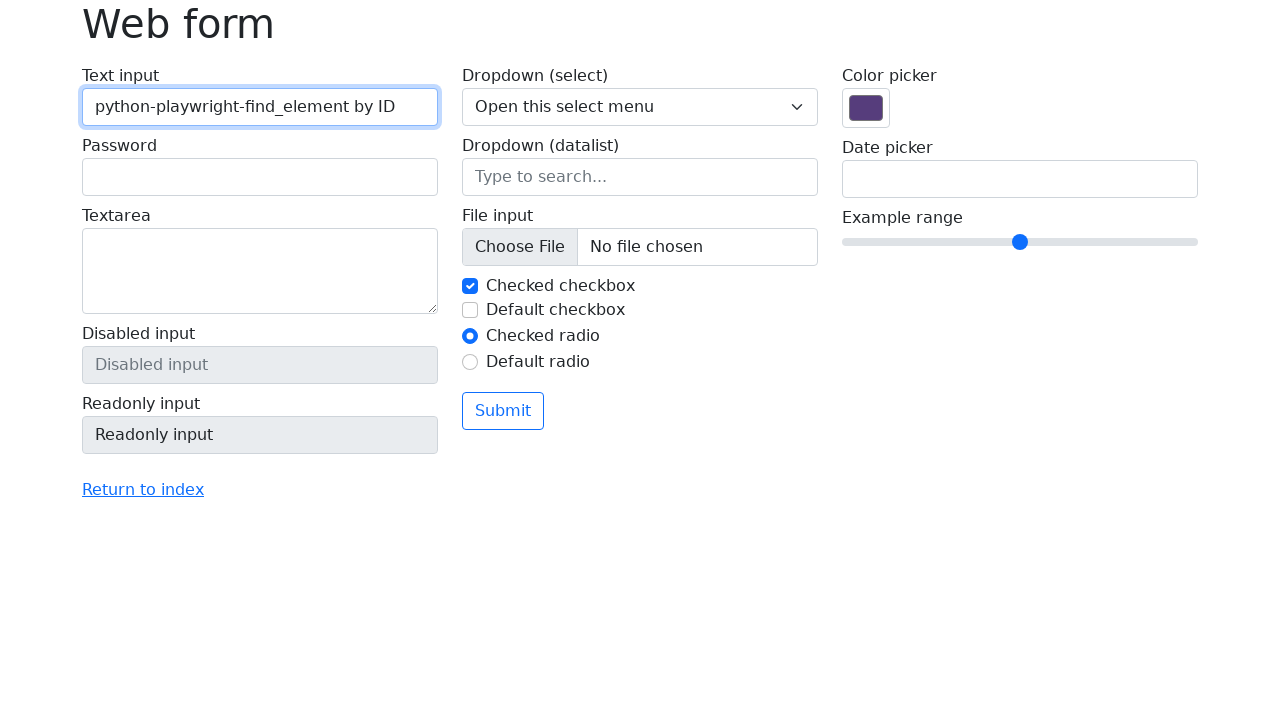

Cleared the text input field (ID: my-text-id) on #my-text-id
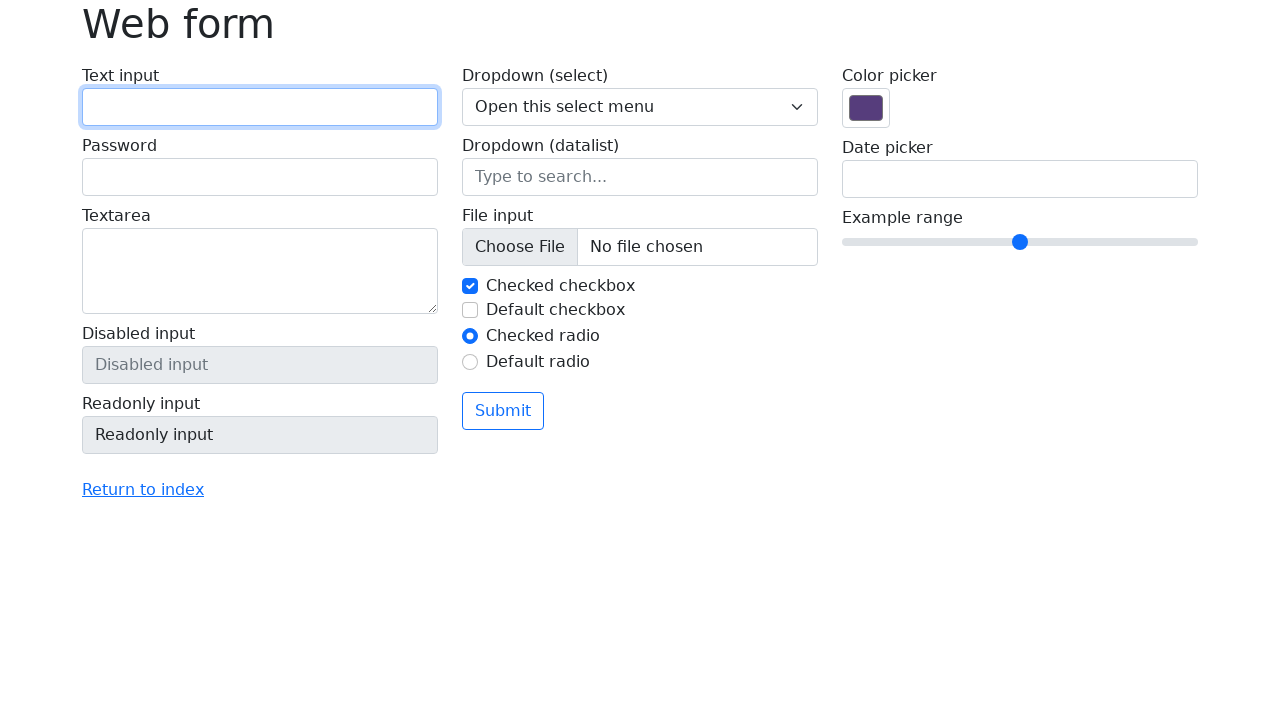

Filled form control field (CLASS_NAME: form-control) with 'python-playwright-find_element by CLASS_NAME' on .form-control
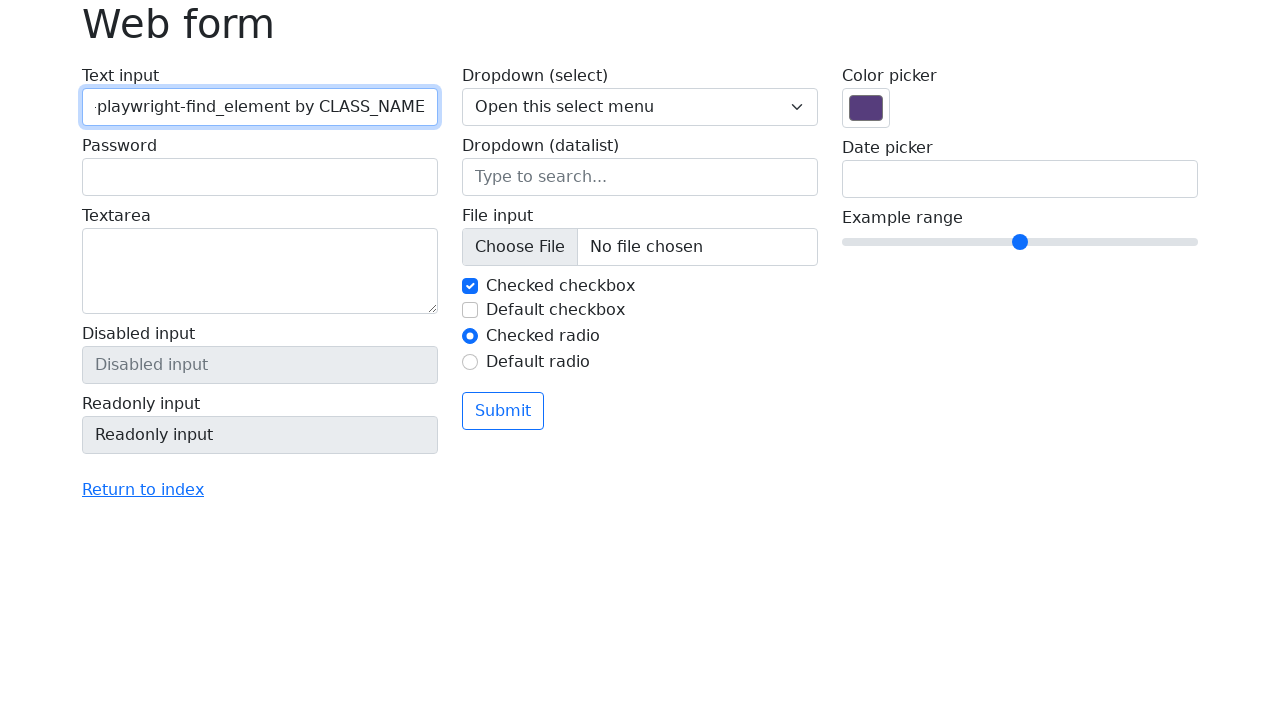

Waited 2 seconds to observe the input
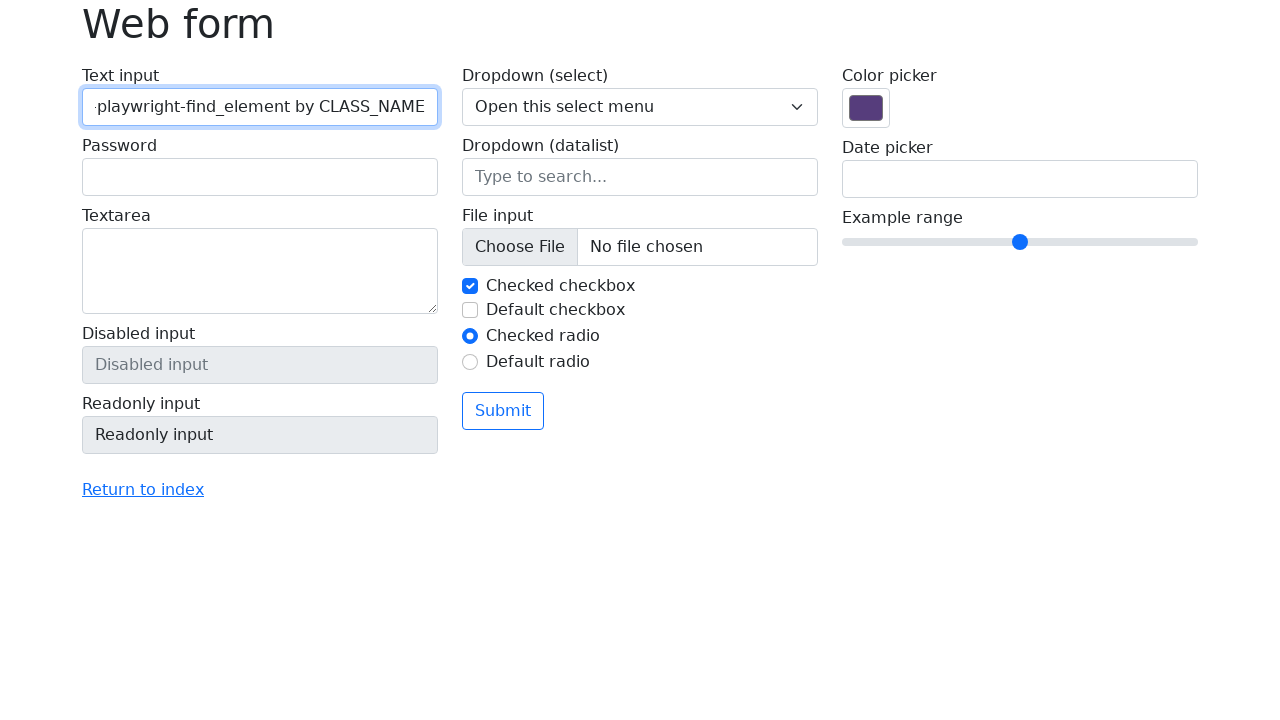

Cleared the form control field (CLASS_NAME: form-control) on .form-control
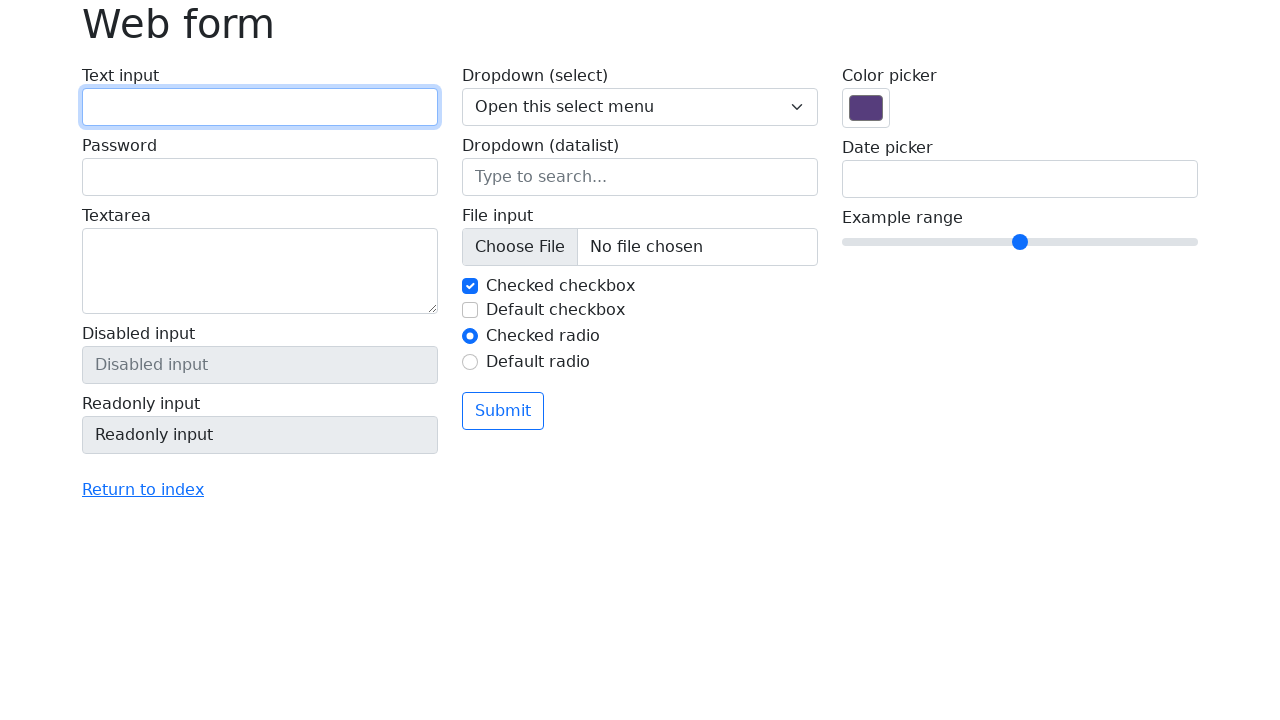

Located all label elements within div containers
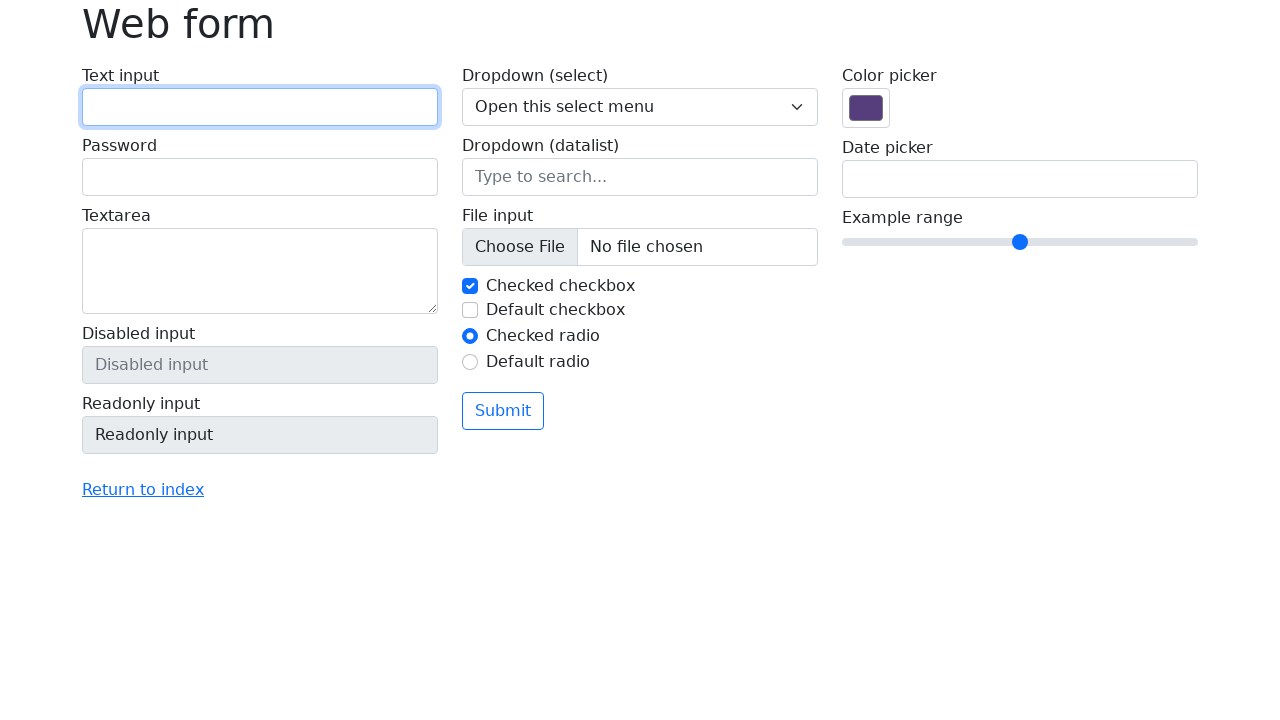

Retrieved label text content: 'Text input
              
            '
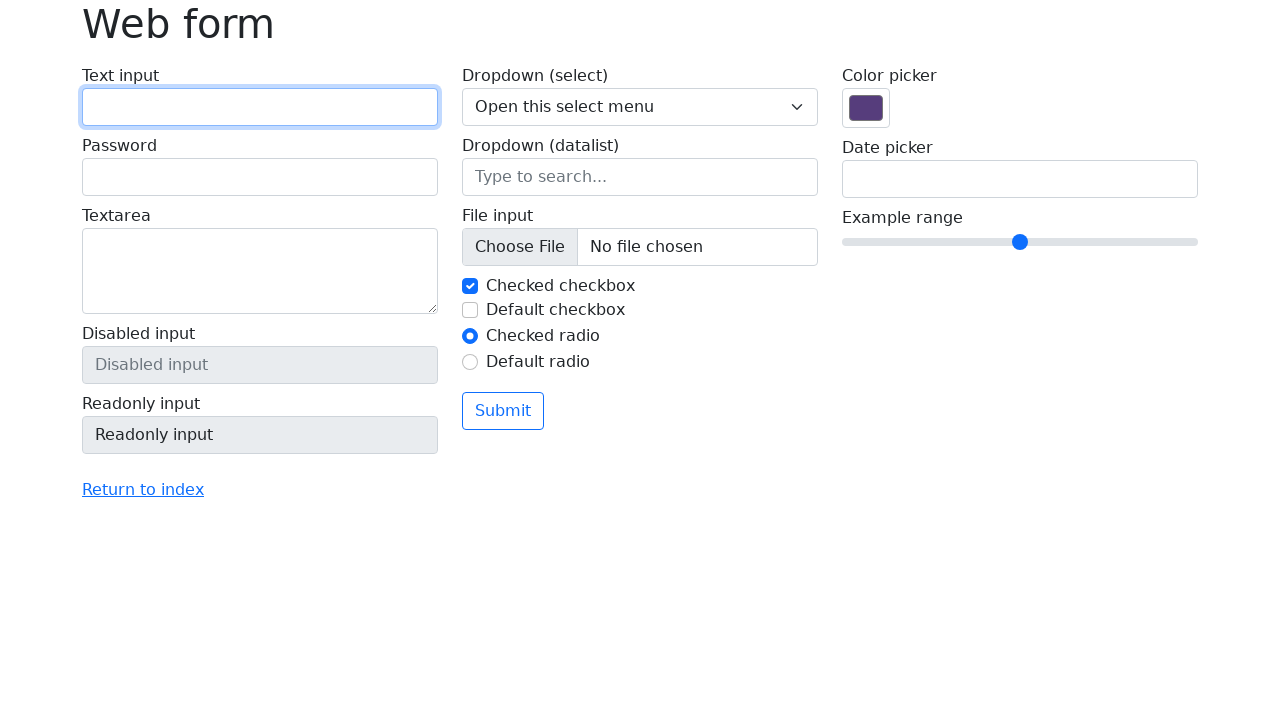

Retrieved label text content: 'Password
              
            '
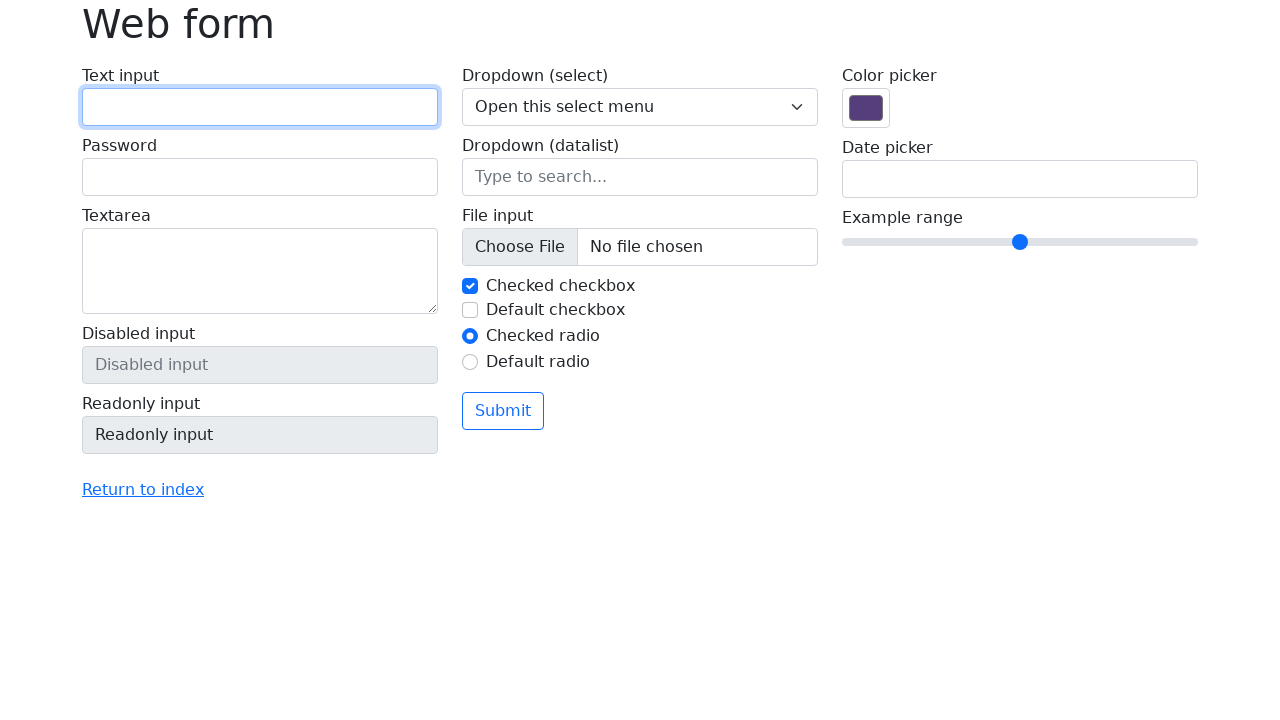

Retrieved label text content: 'Textarea
              
            '
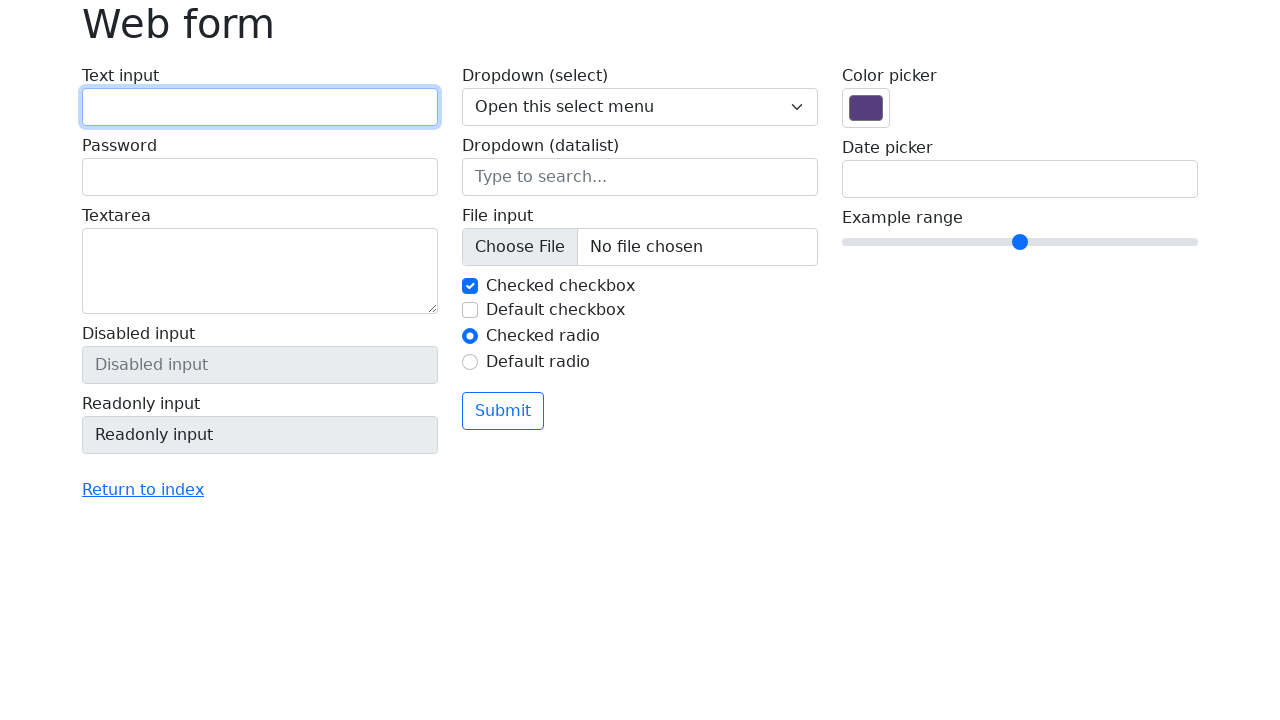

Retrieved label text content: 'Disabled input
              
            '
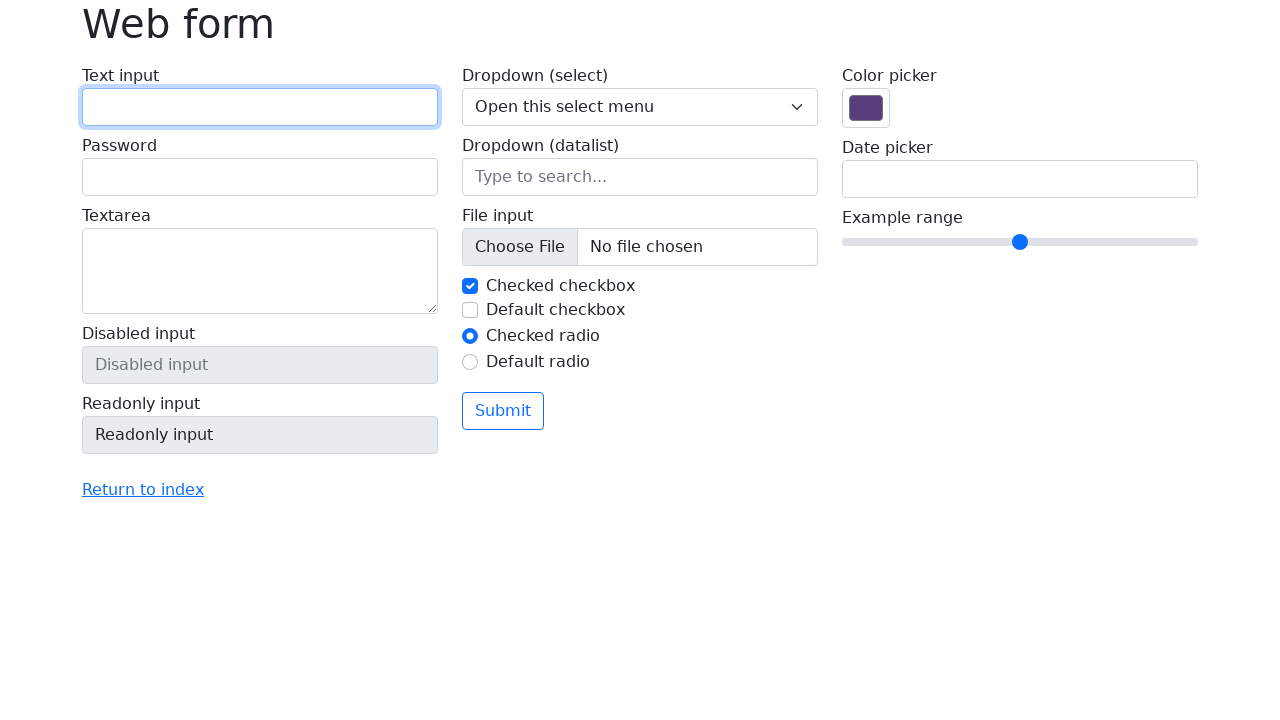

Retrieved label text content: 'Readonly input
              
            '
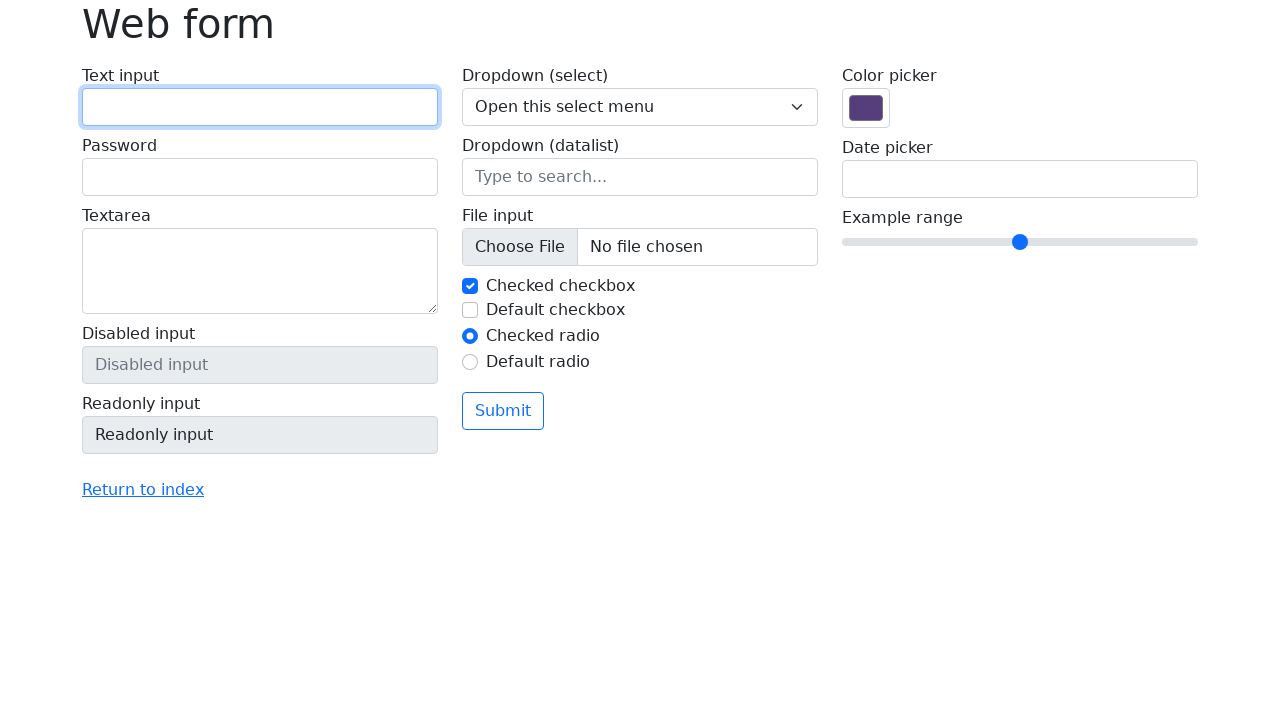

Retrieved label text content: 'Dropdown (select)
              
                Open this select menu
                One
                Two
                Three
              
            '
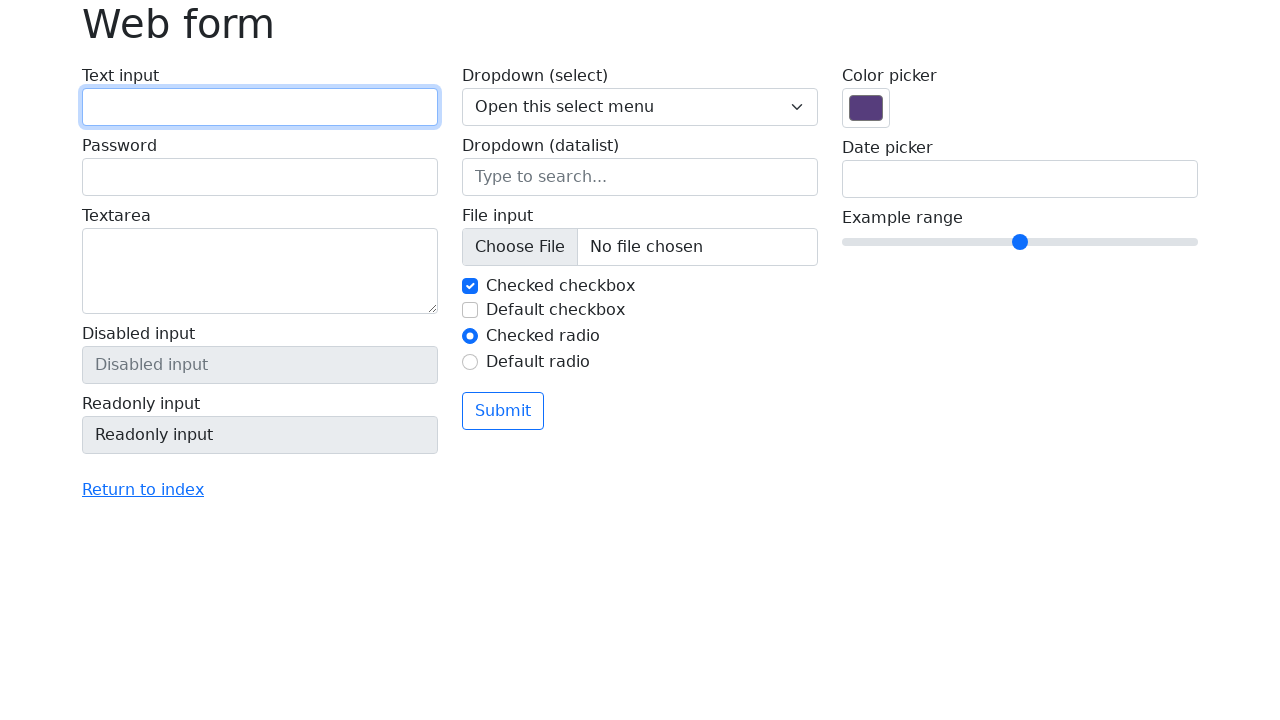

Retrieved label text content: 'Dropdown (datalist)
              
              
                
                
                
                
                
              
            '
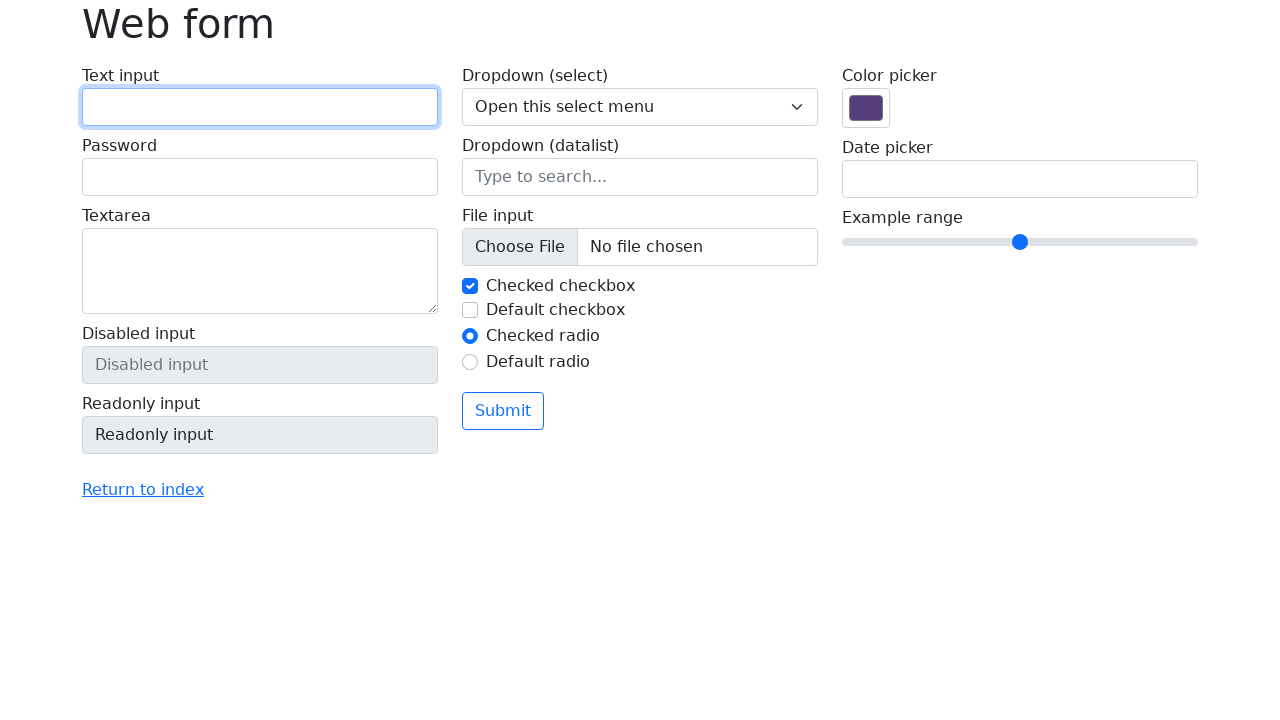

Retrieved label text content: 'File input
              
            '
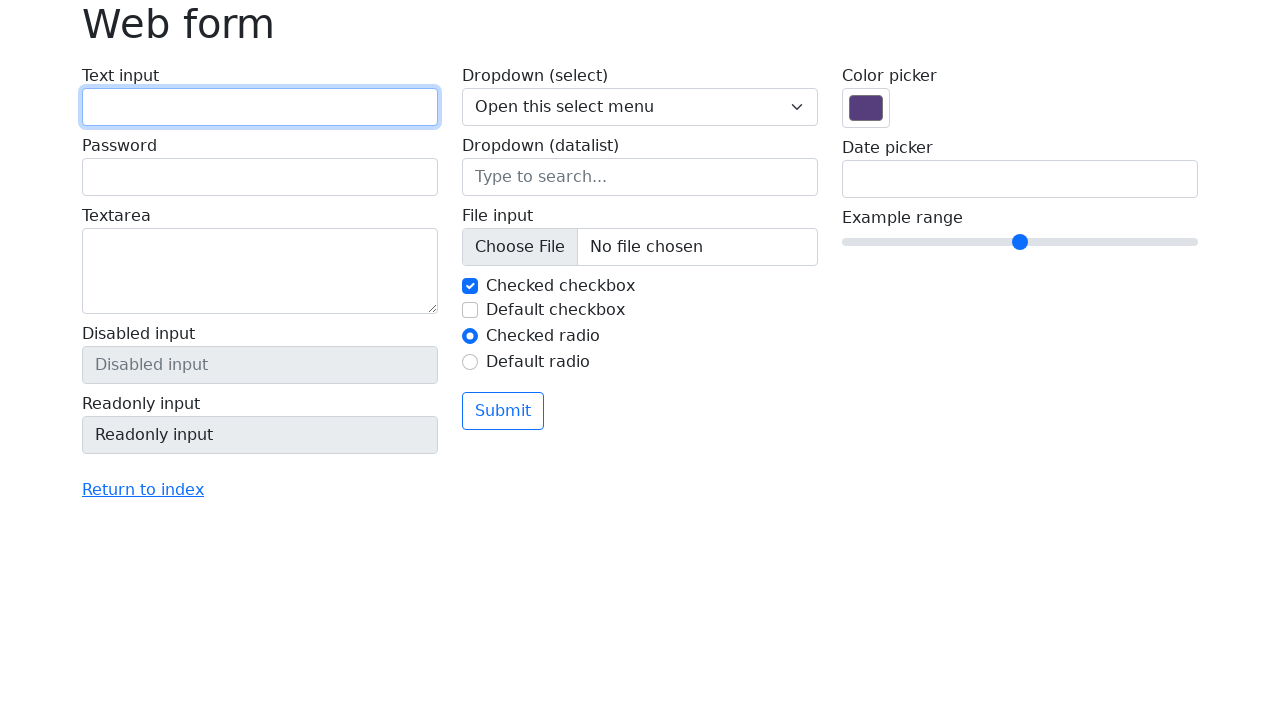

Retrieved label text content: '
                
                Checked checkbox
              '
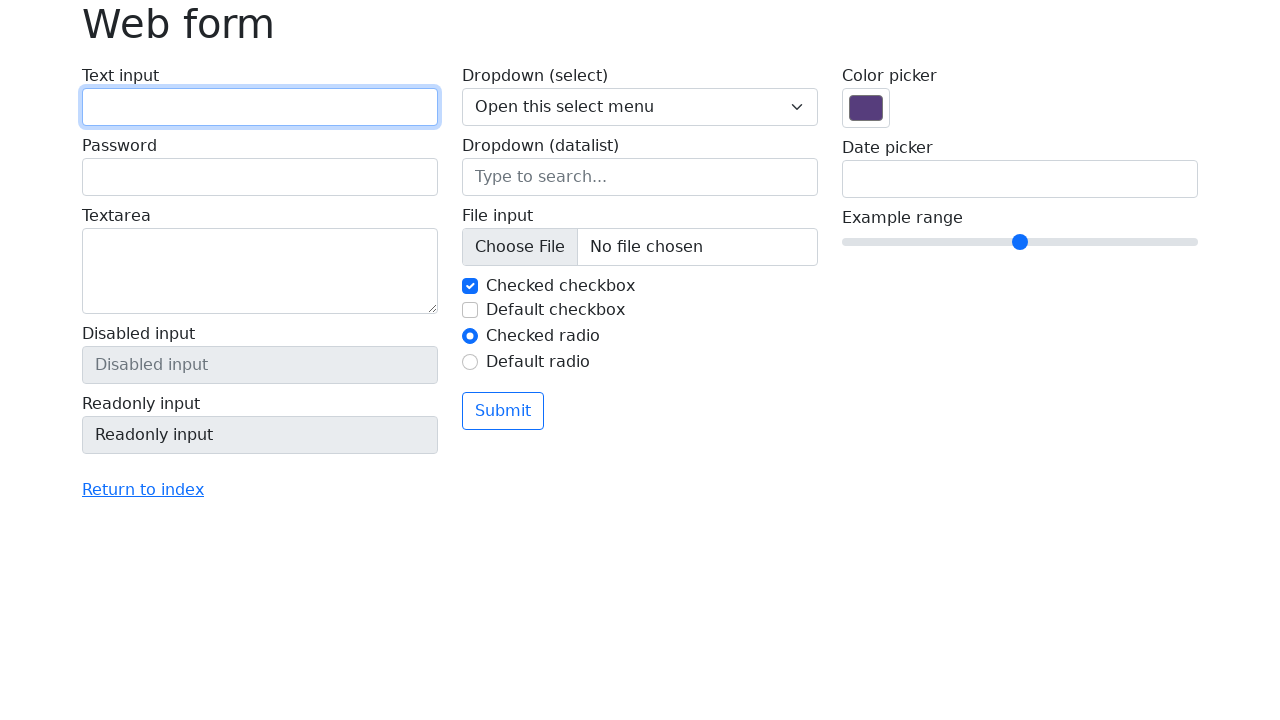

Retrieved label text content: '
                
                Default checkbox
              '
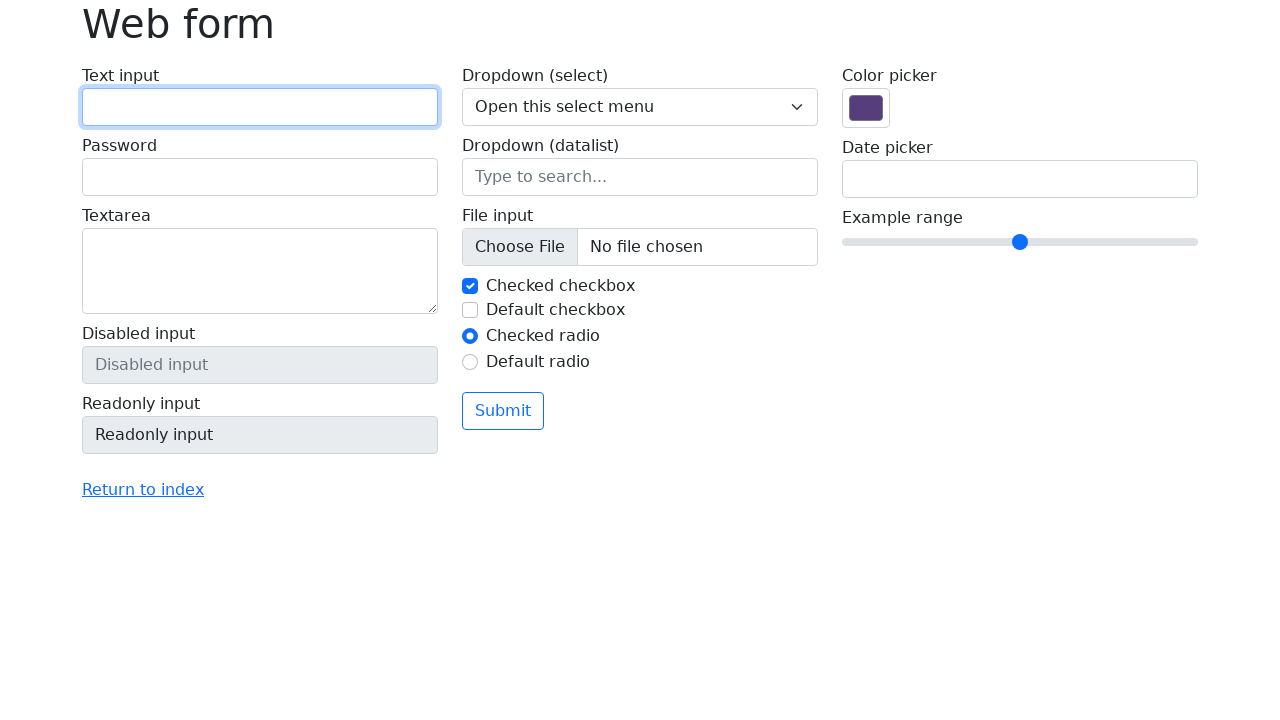

Retrieved label text content: '
                
                Checked radio
              '
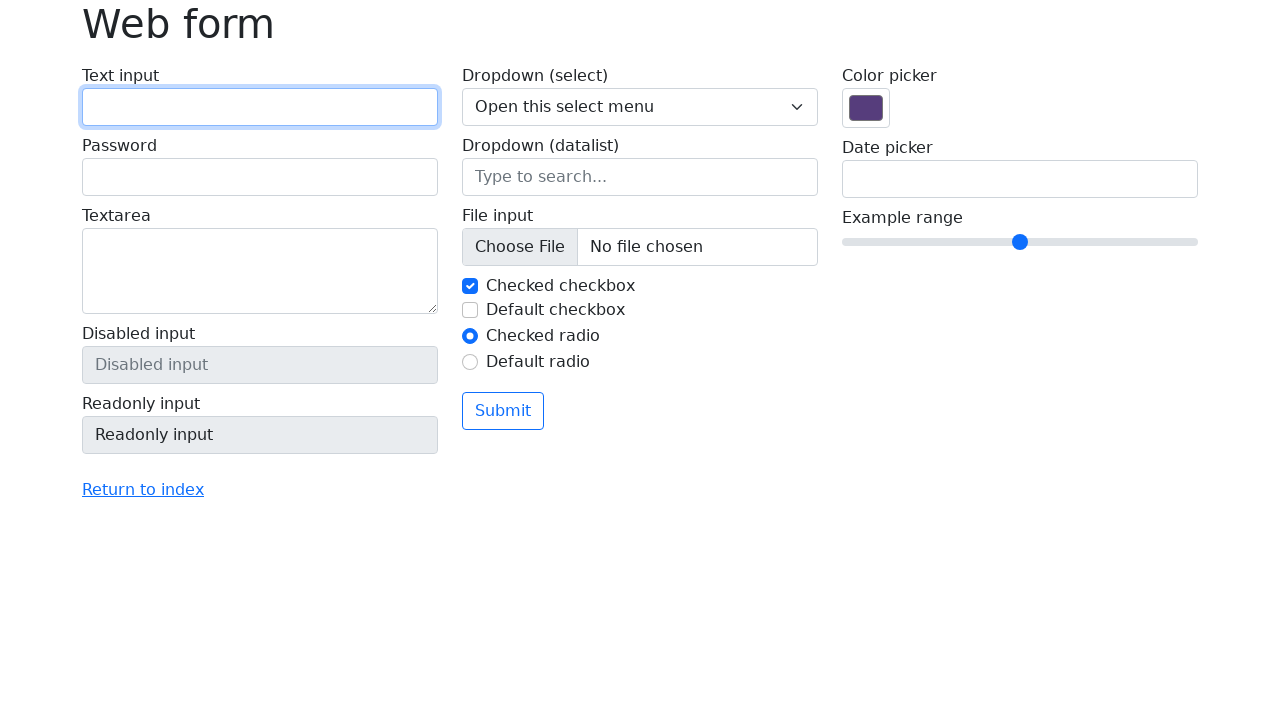

Retrieved label text content: '
                
                Default radio
              '
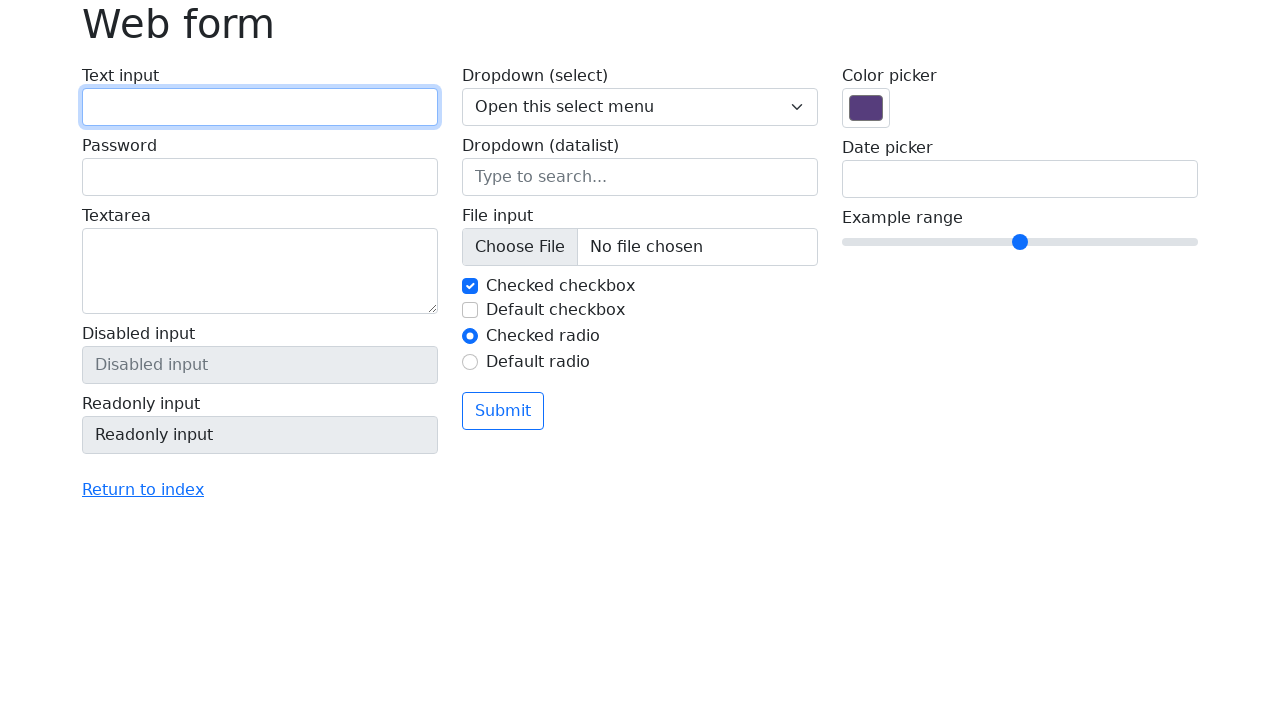

Retrieved label text content: 'Color picker
              
            '
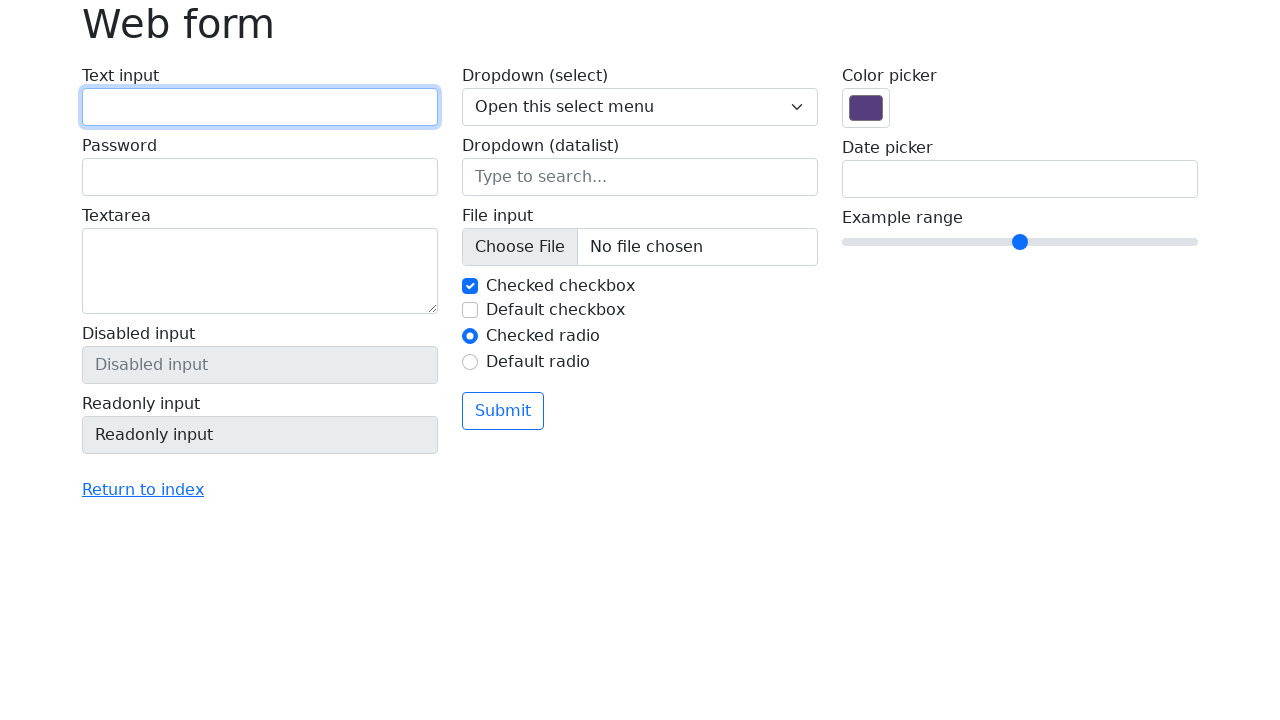

Retrieved label text content: 'Date picker
              
            '
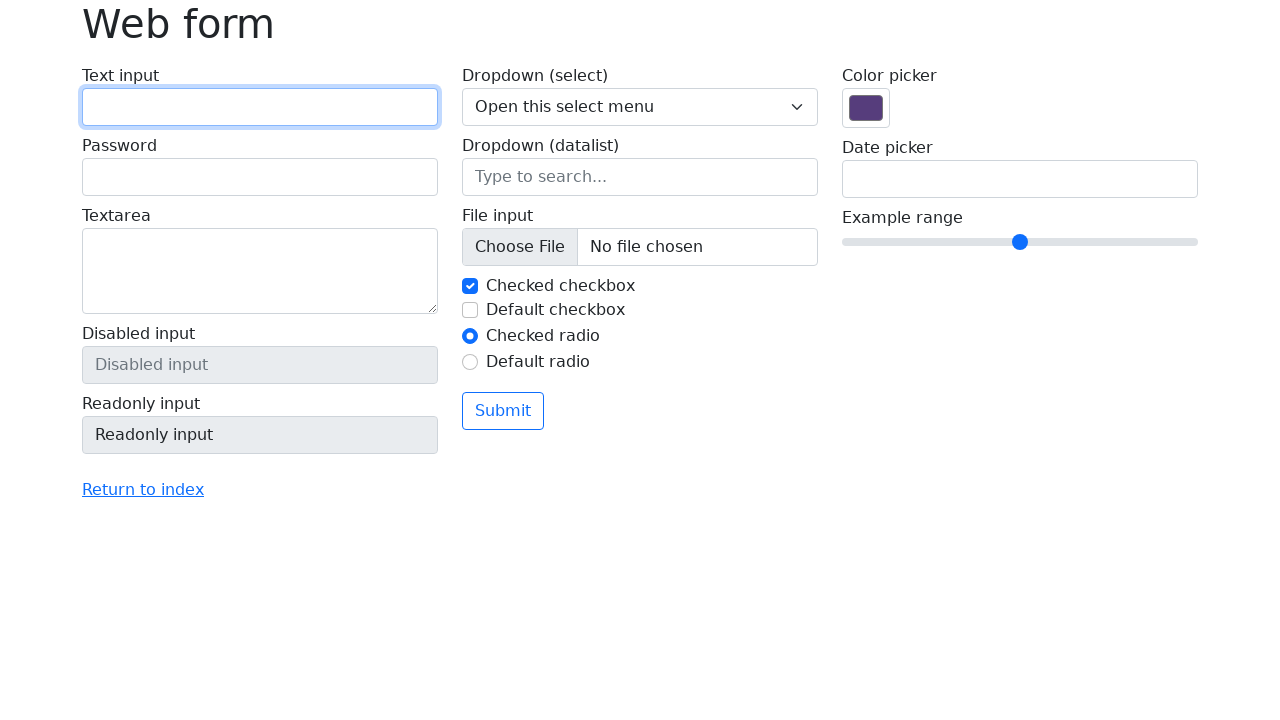

Retrieved label text content: 'Example range
              
            '
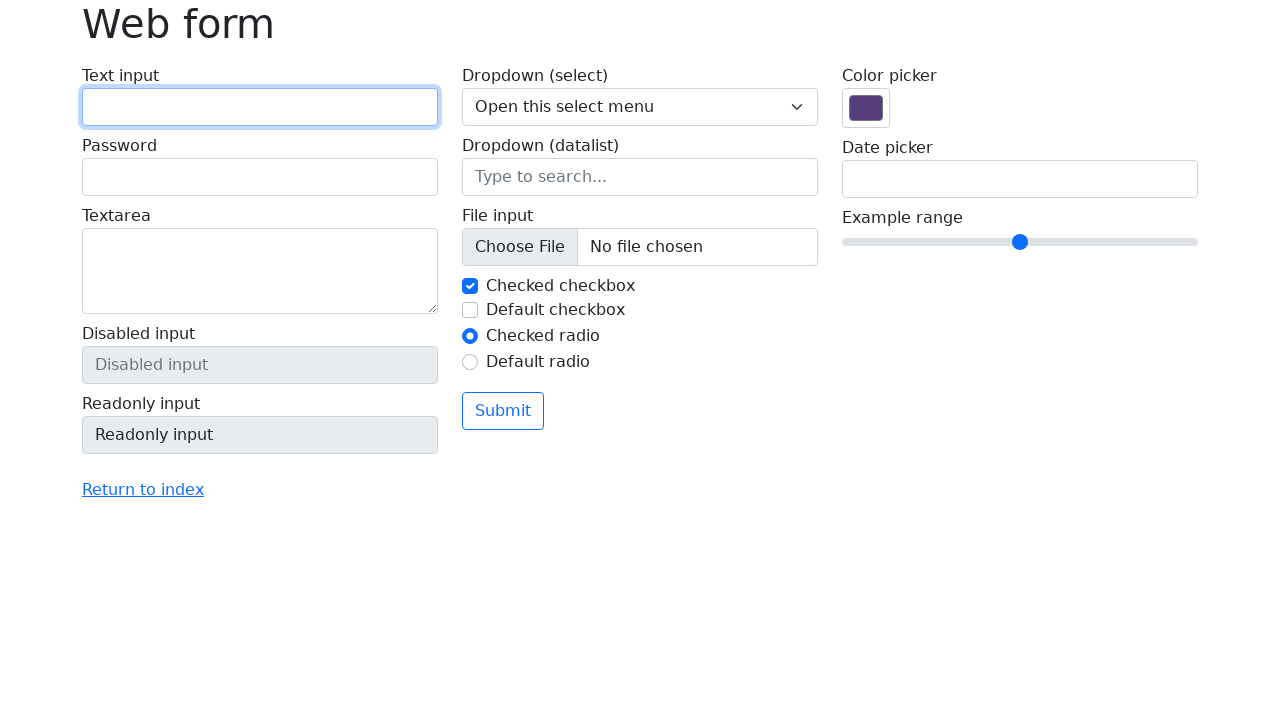

Confirmed form element is loaded
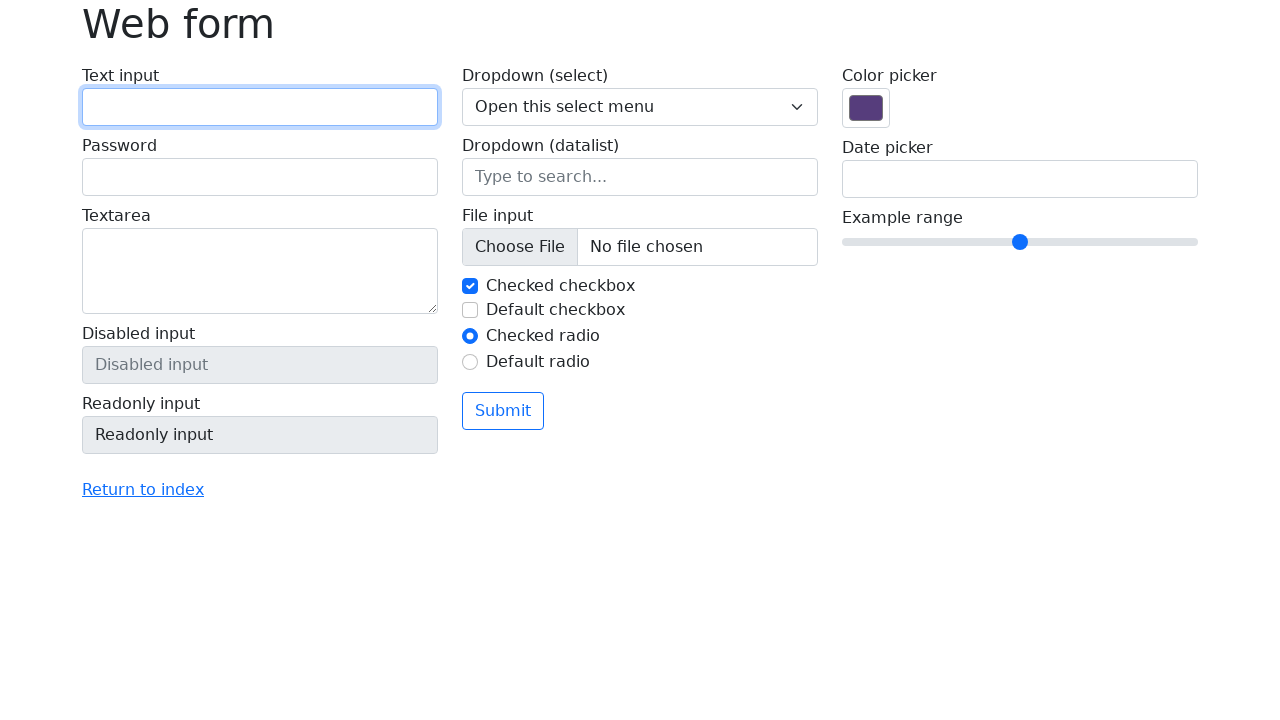

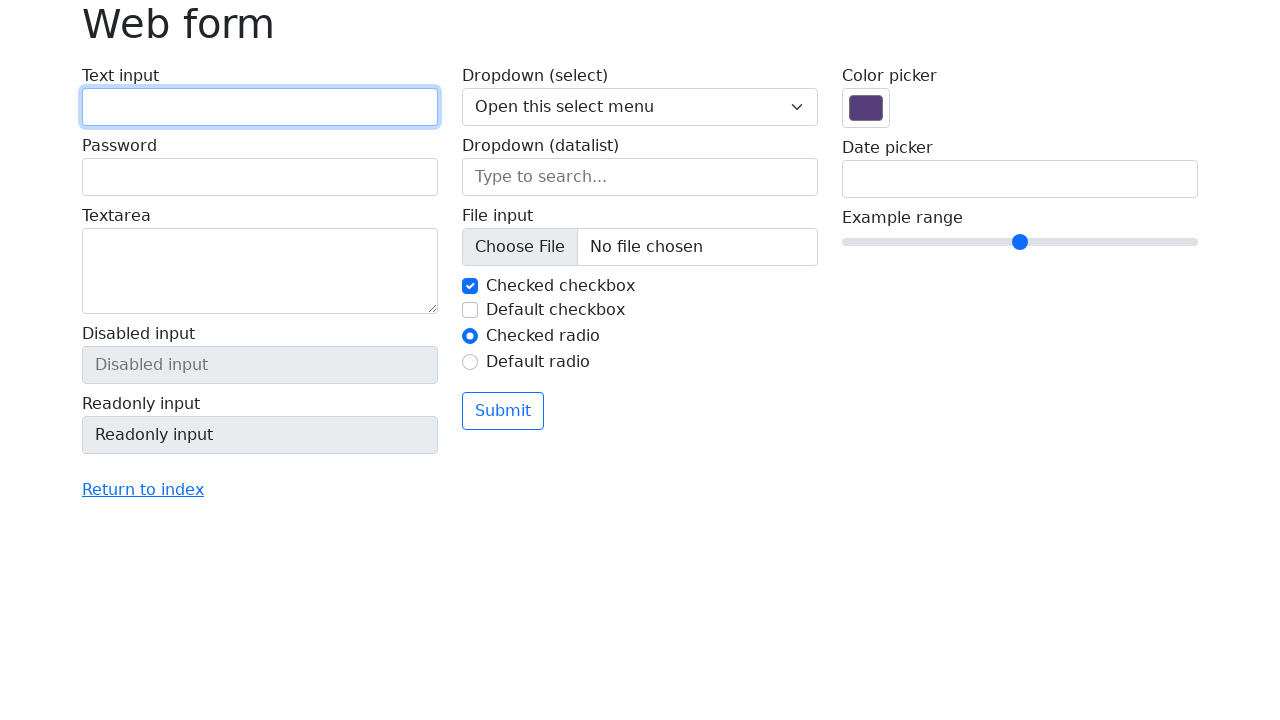